Tests clicking a button with specific class attributes on the UI Testing Playground class attribute challenge page

Starting URL: http://uitestingplayground.com/classattr

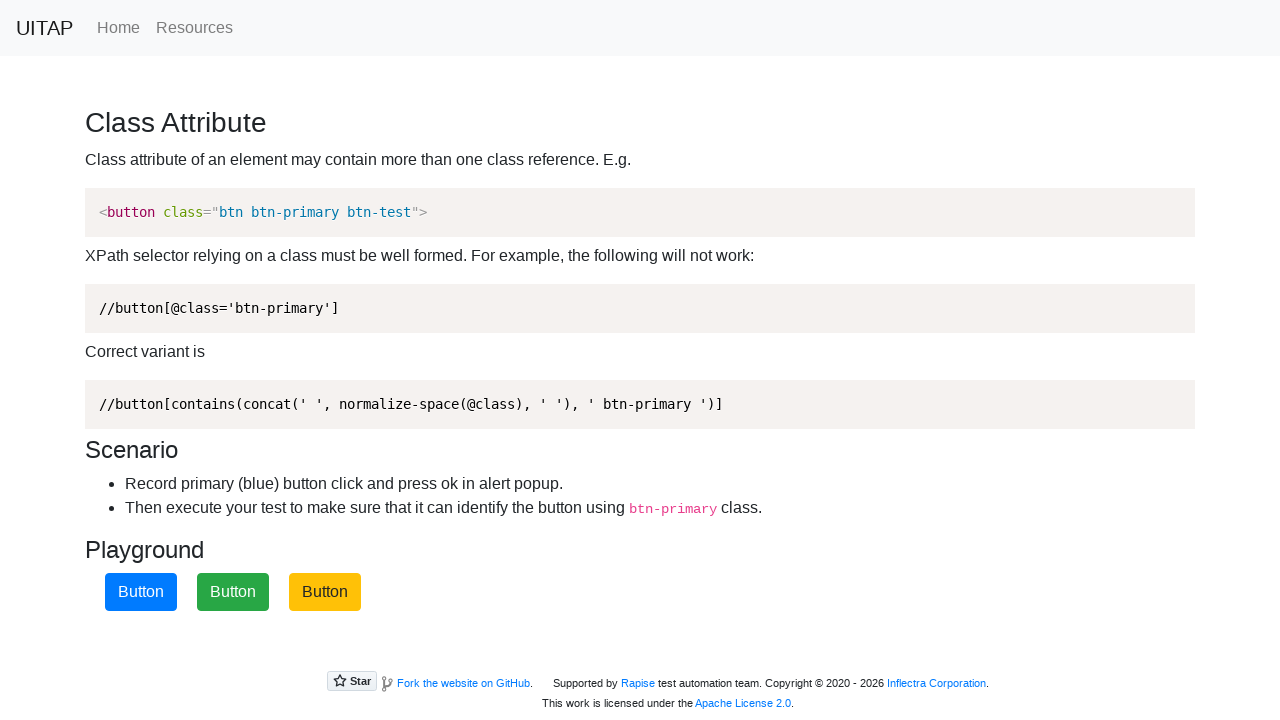

Navigated to UI Testing Playground class attribute challenge page
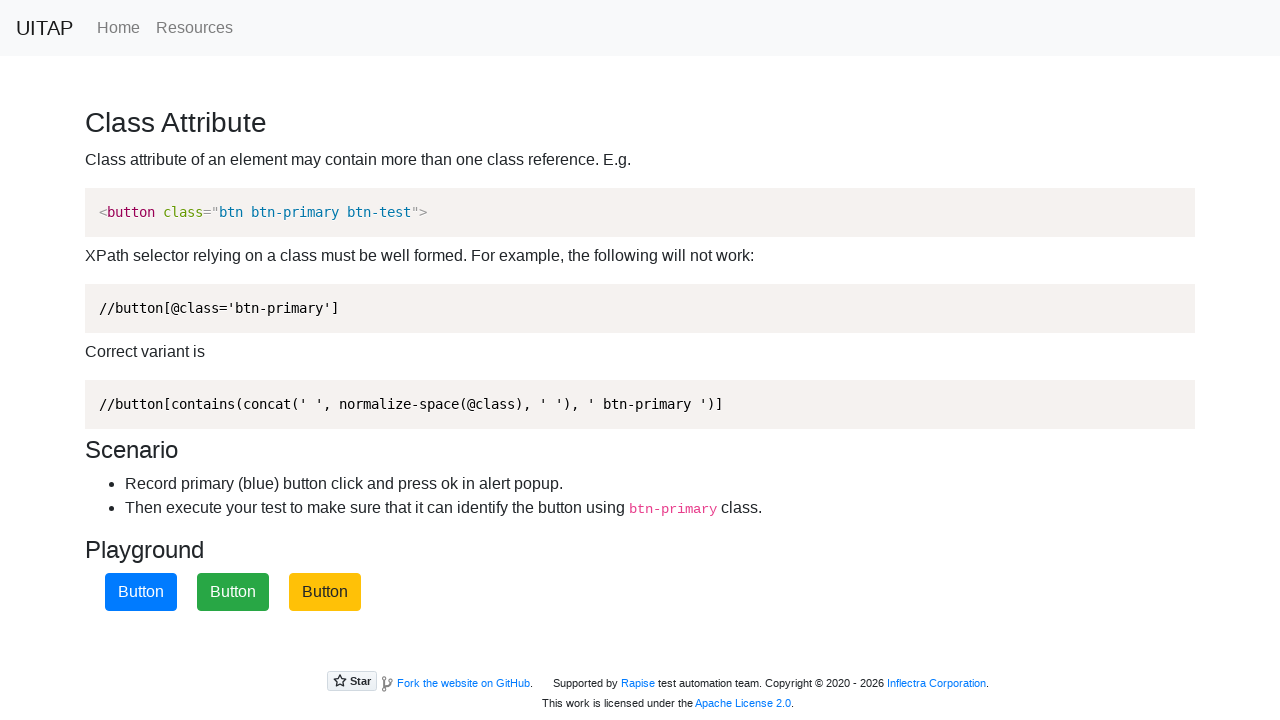

Clicked the primary button with class attributes (btn btn-primary) at (141, 592) on button.btn.btn-primary
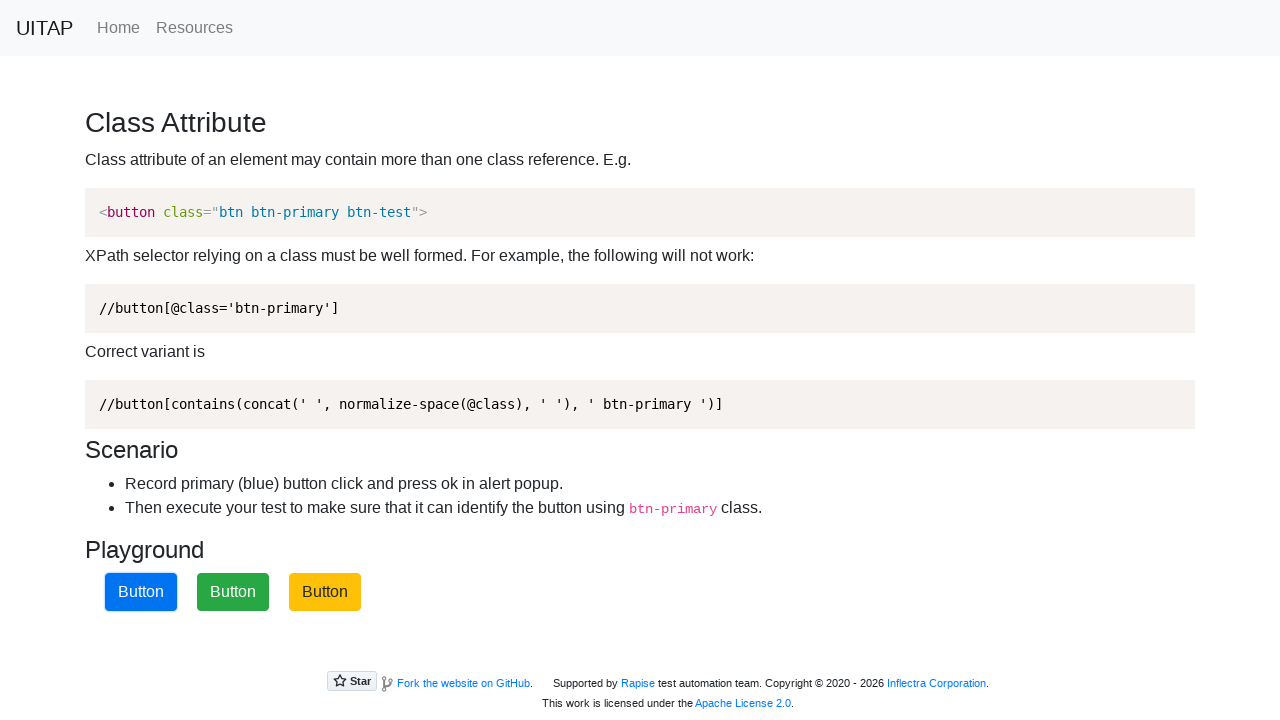

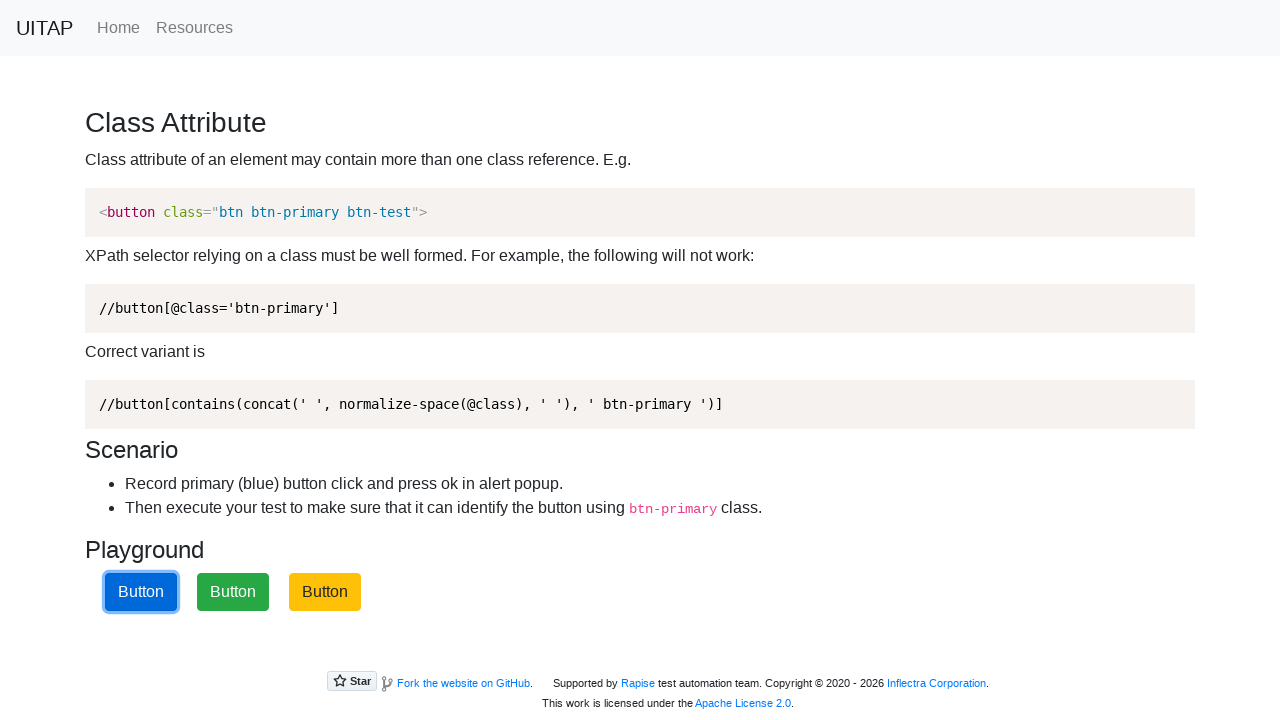